Tests navigation to library section by clicking the library button on an Angular demo application

Starting URL: https://rahulshettyacademy.com/angularAppdemo/

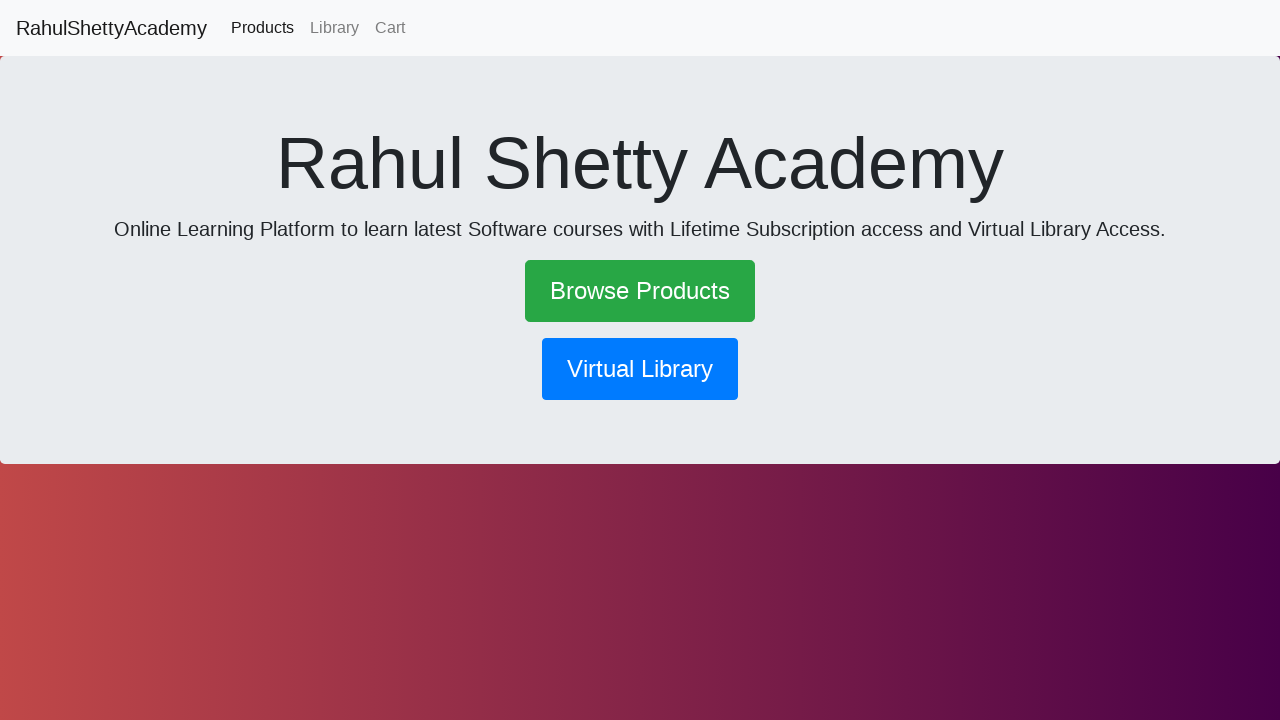

Clicked the library button to navigate to library section at (640, 369) on button[routerlink*='library']
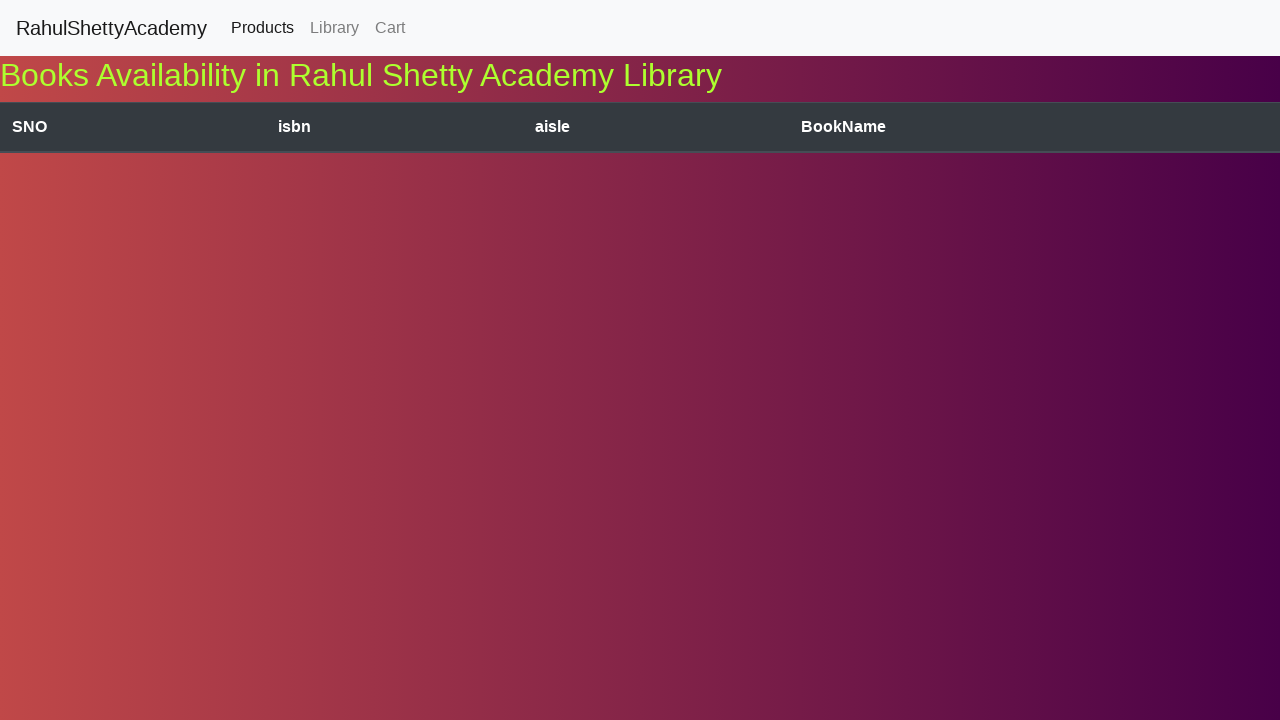

Navigation to library section completed and network idle
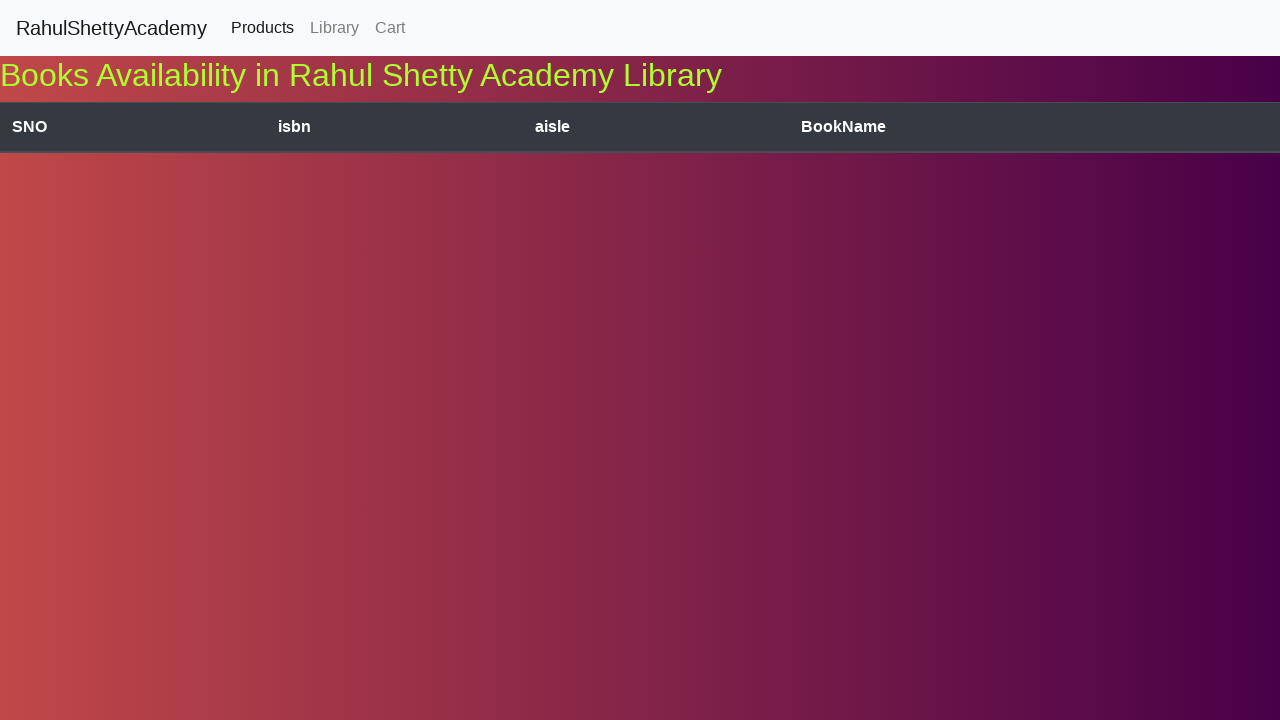

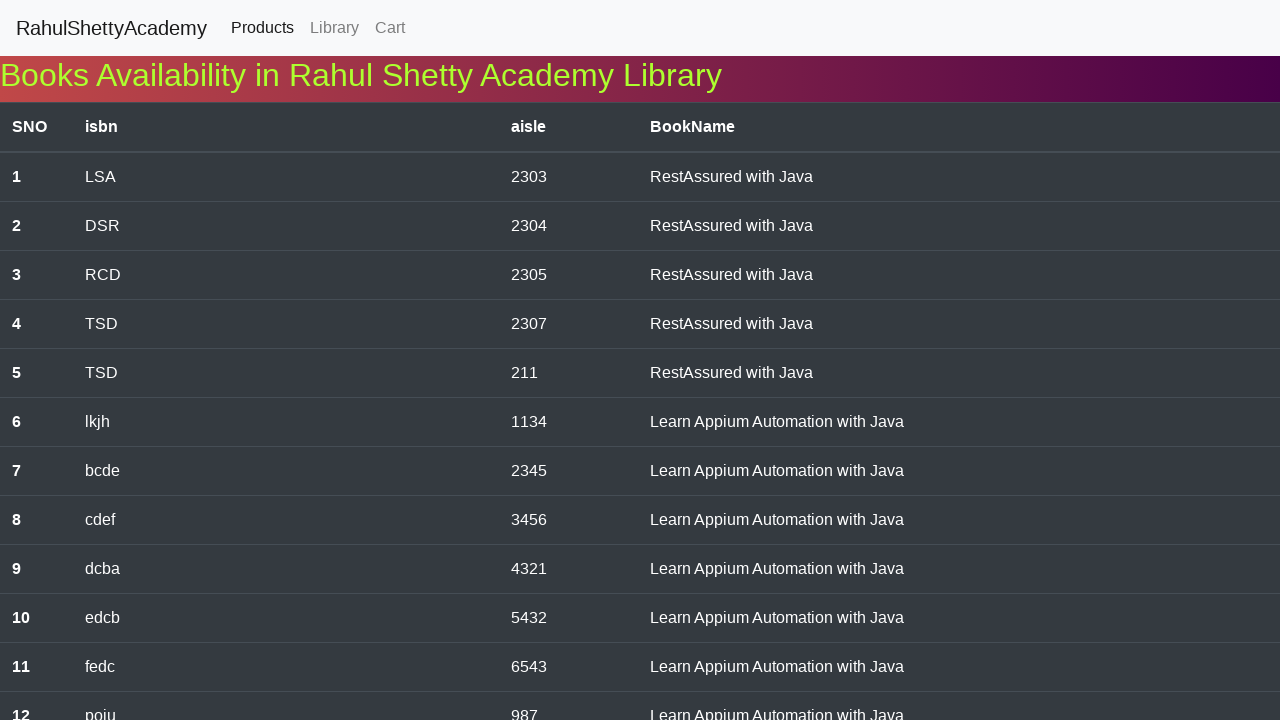